Tests web element interactions by clicking a radio button and verifying it is selected, then checking that a link element is displayed in the viewport

Starting URL: https://rahulshettyacademy.com/AutomationPractice/

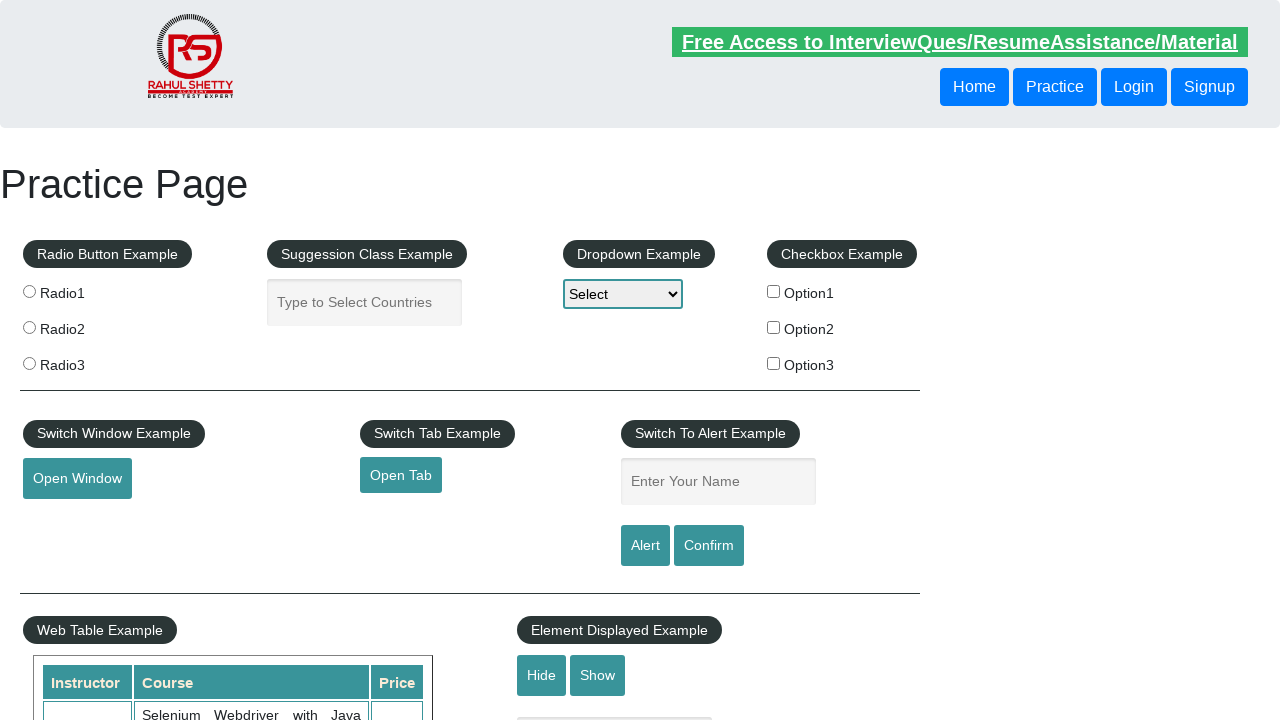

Clicked the first radio button (radio1) at (29, 291) on xpath=//input[@value="radio1"]
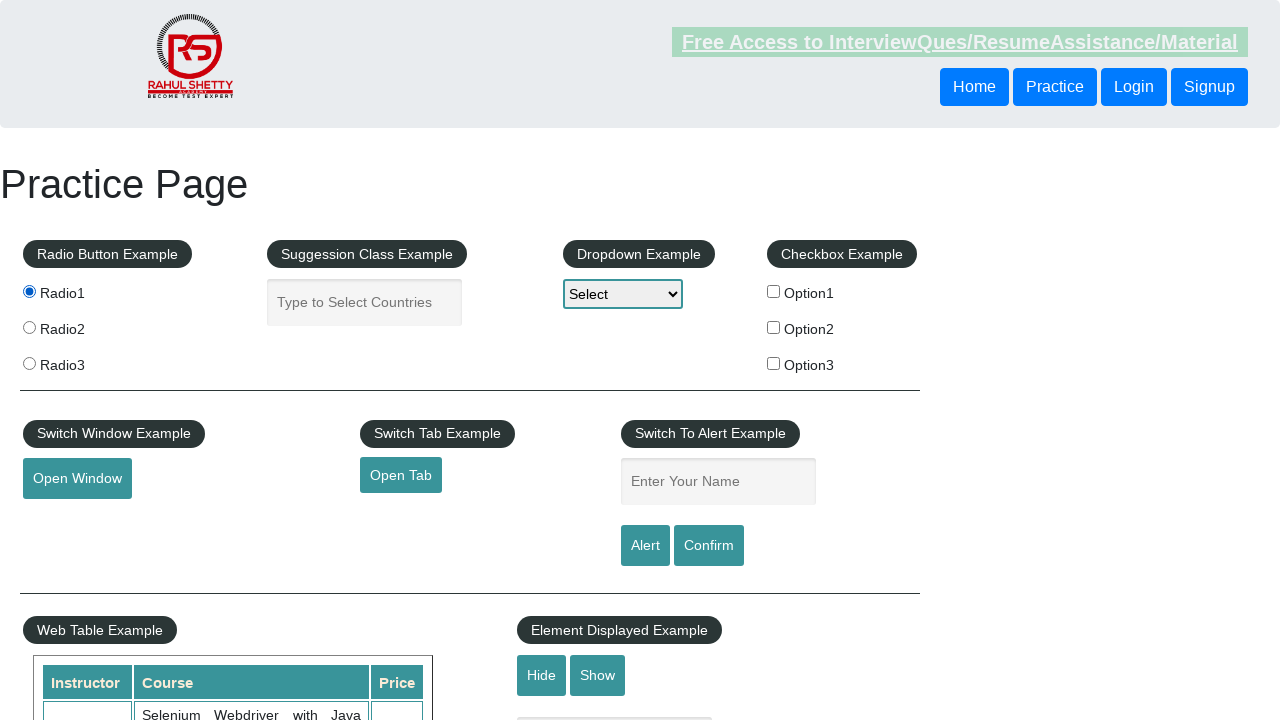

Located the first radio button element
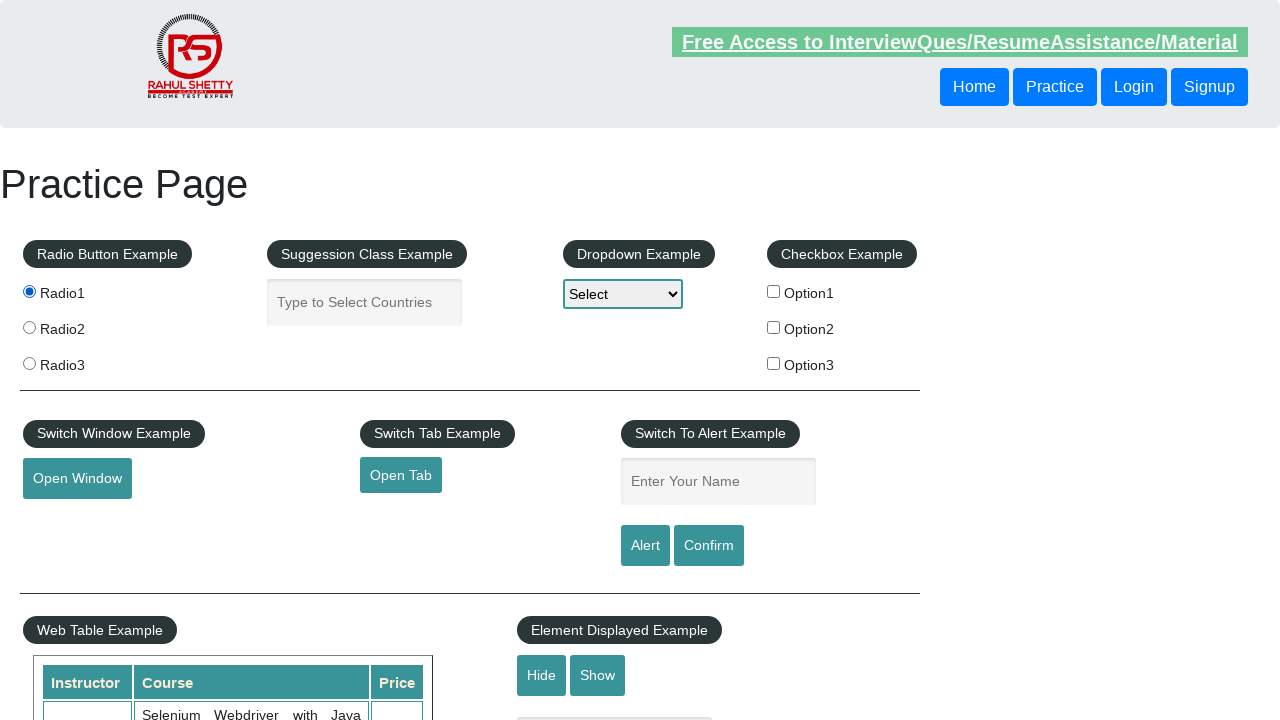

Verified that the radio button is selected
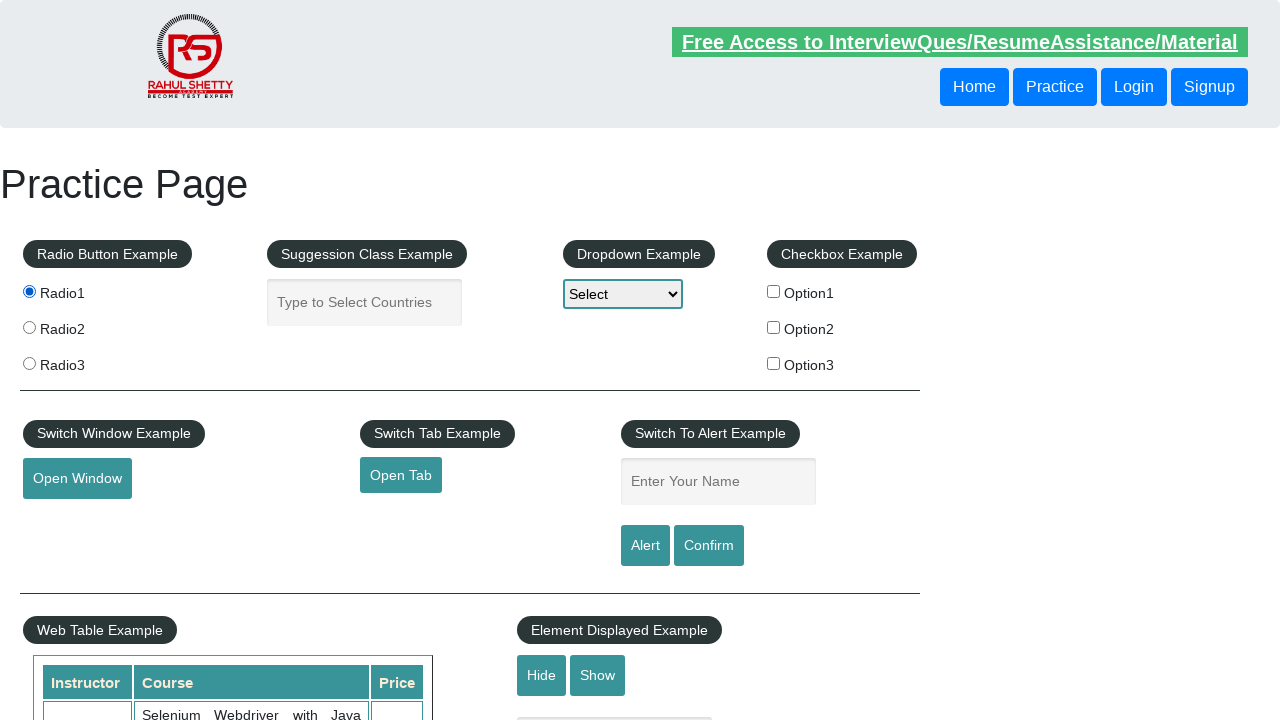

Located the 'Latest News' link element
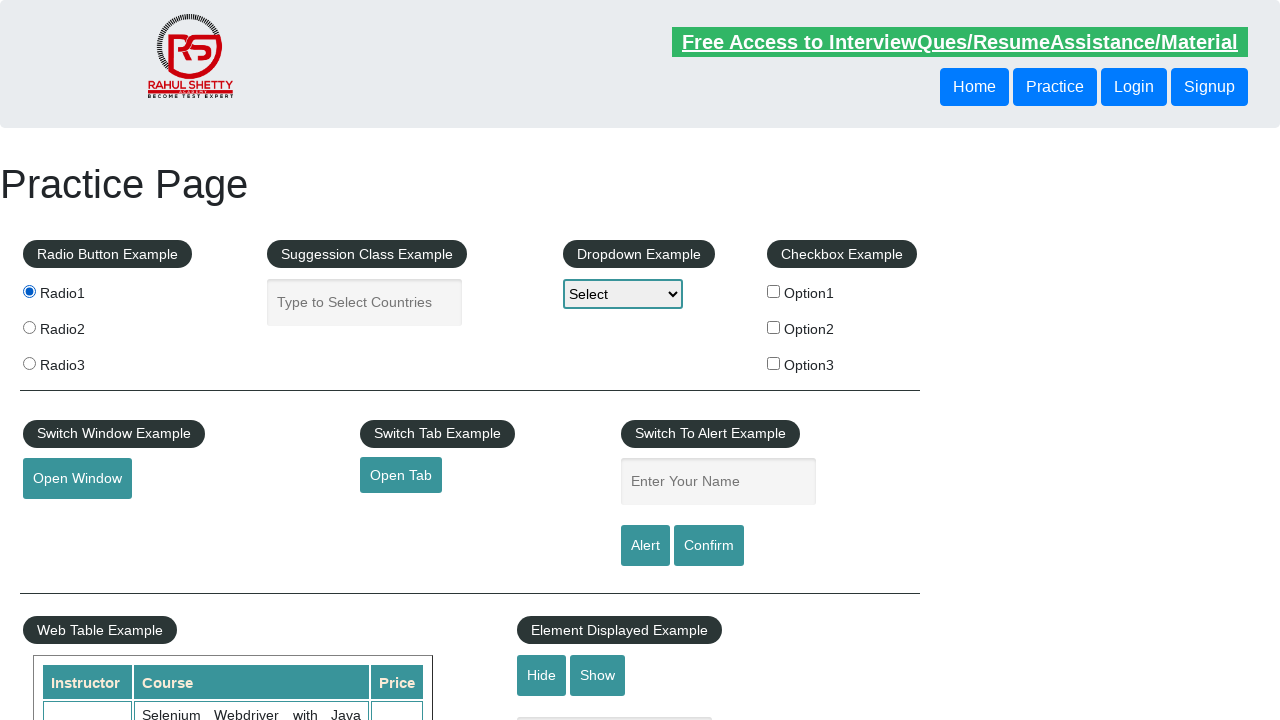

Waited for 'Latest News' link to be visible
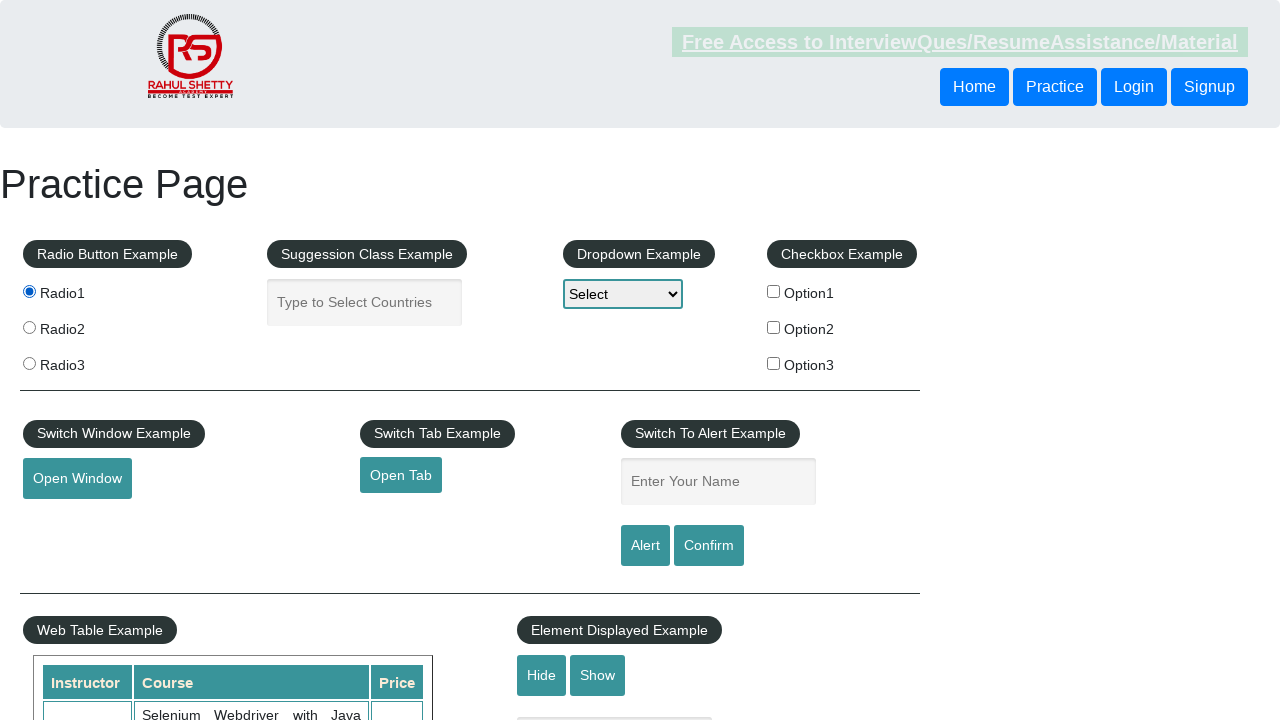

Verified that 'Latest News' link is visible in viewport
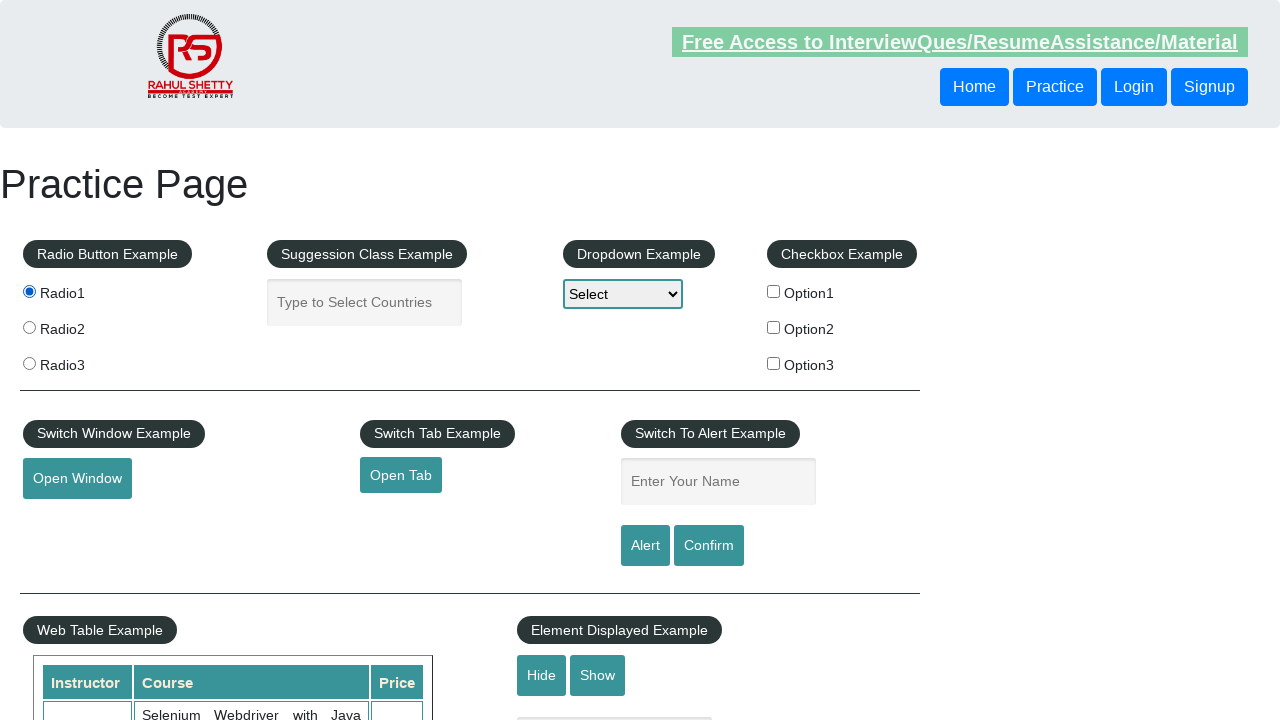

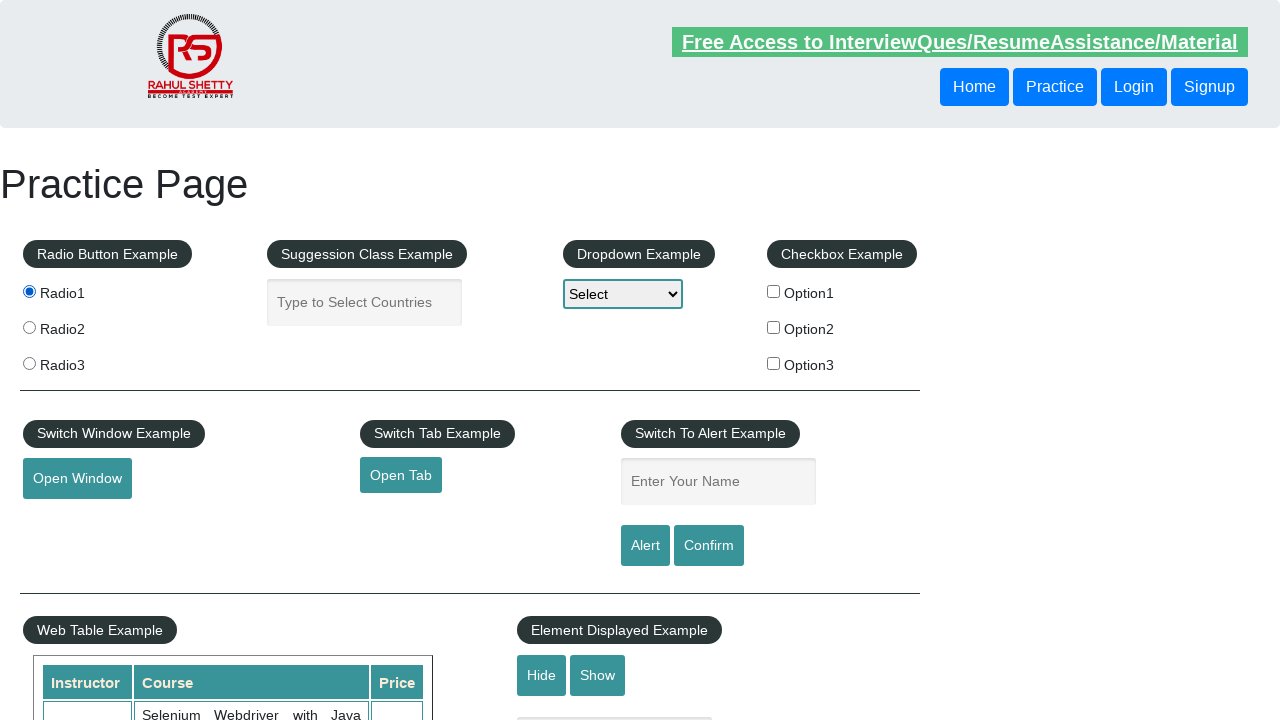